Tests product search functionality on an e-commerce demo site by typing a search query and pressing Enter to search for products

Starting URL: https://scrapeme.live/shop

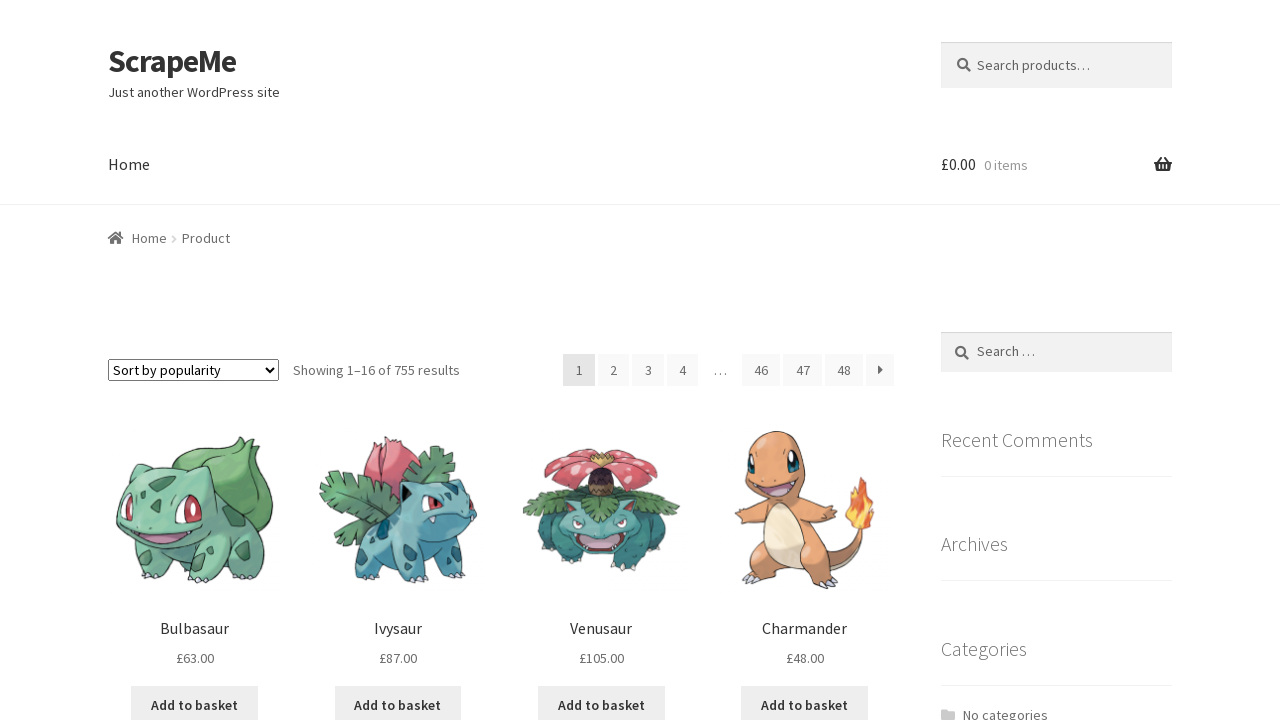

Filled search box with 'Charmander' on input[name='s']
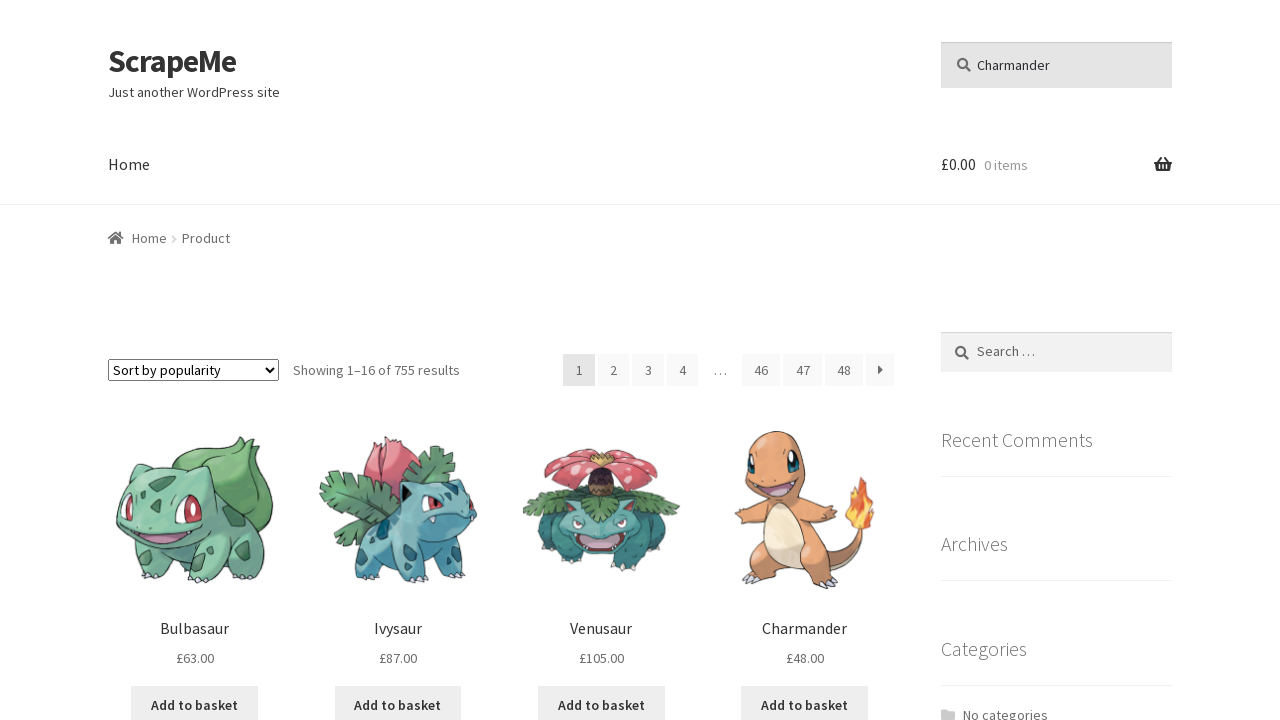

Pressed Enter to submit search query
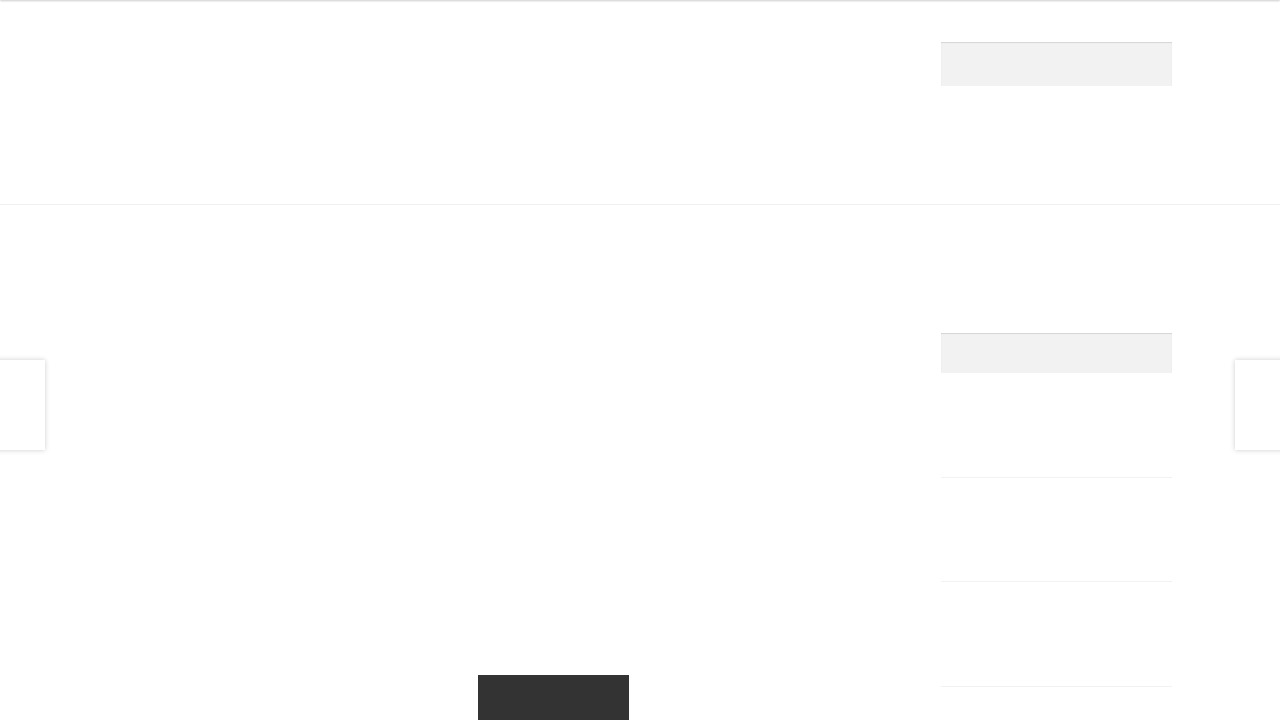

Search results loaded with product listings
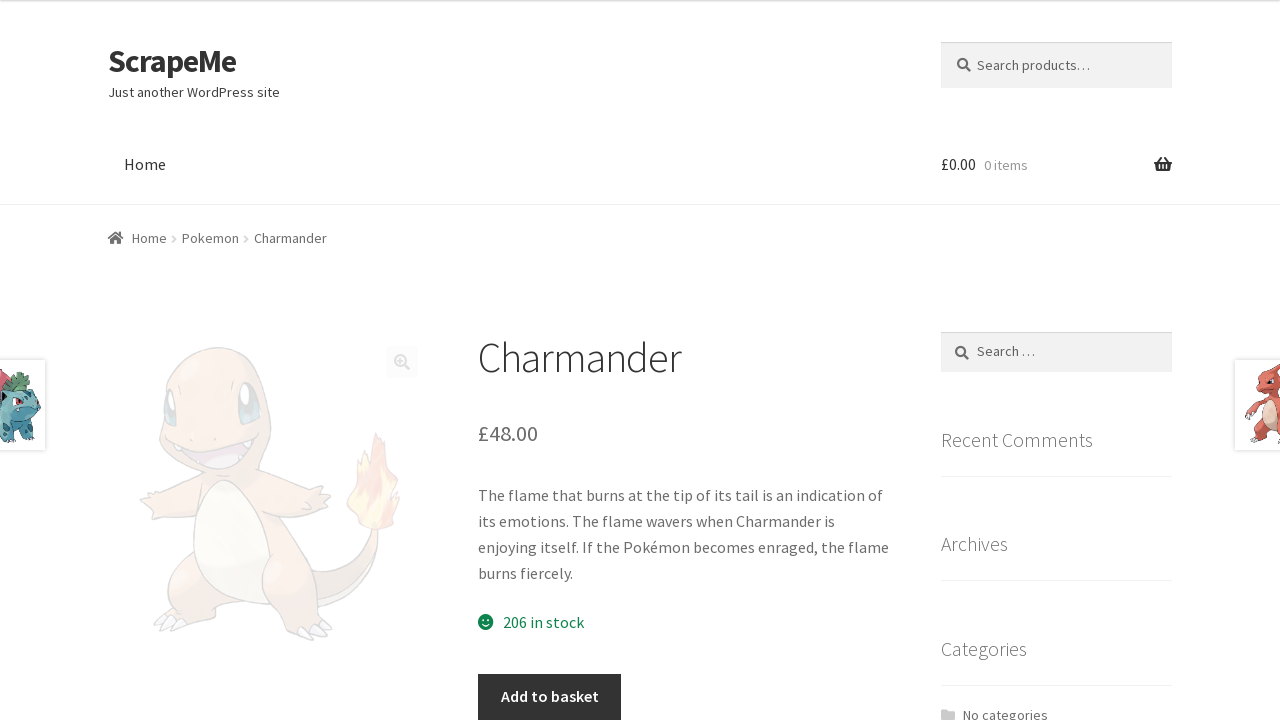

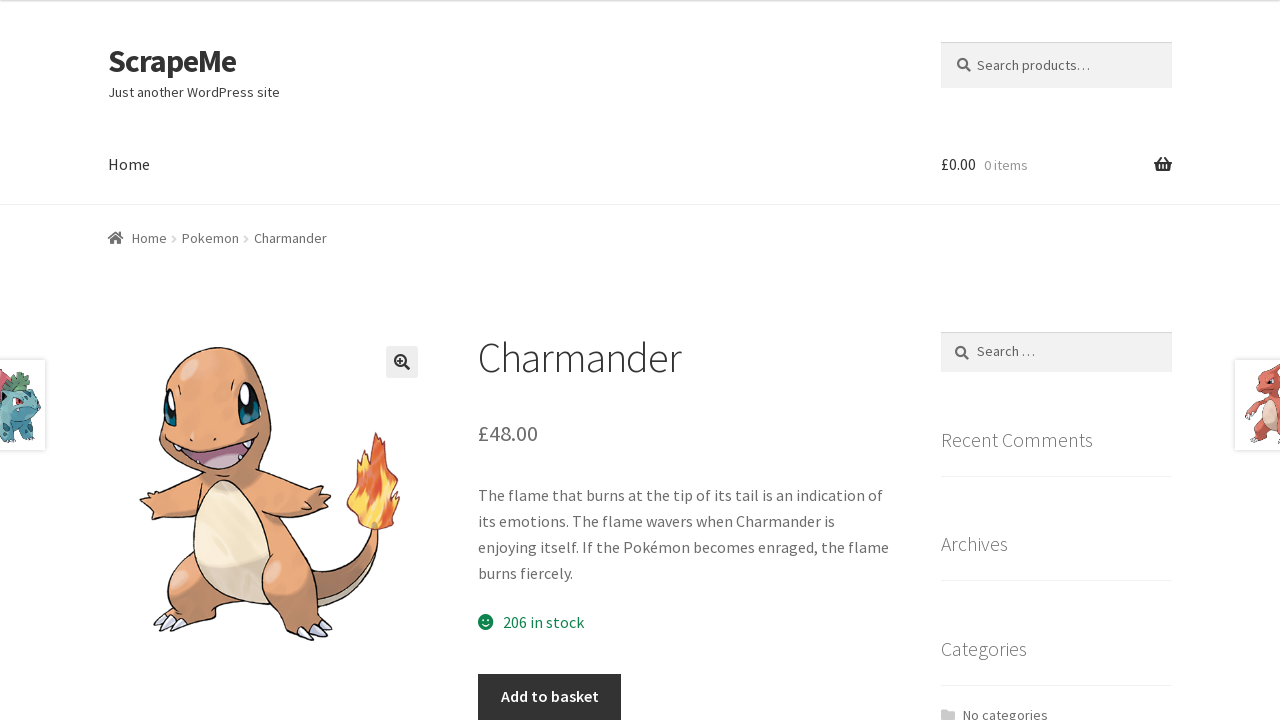